Tests that the Clear completed button displays the correct text when there are completed items.

Starting URL: https://demo.playwright.dev/todomvc

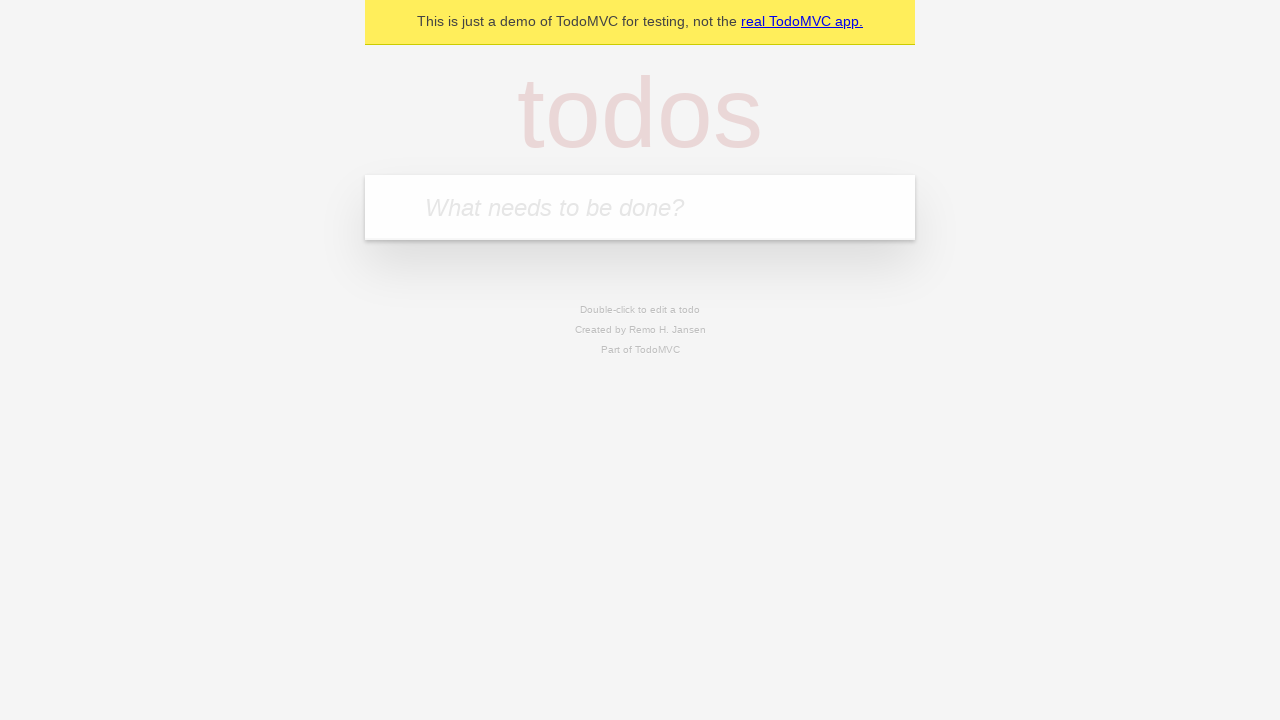

Filled todo input with 'buy some cheese' on input[placeholder='What needs to be done?']
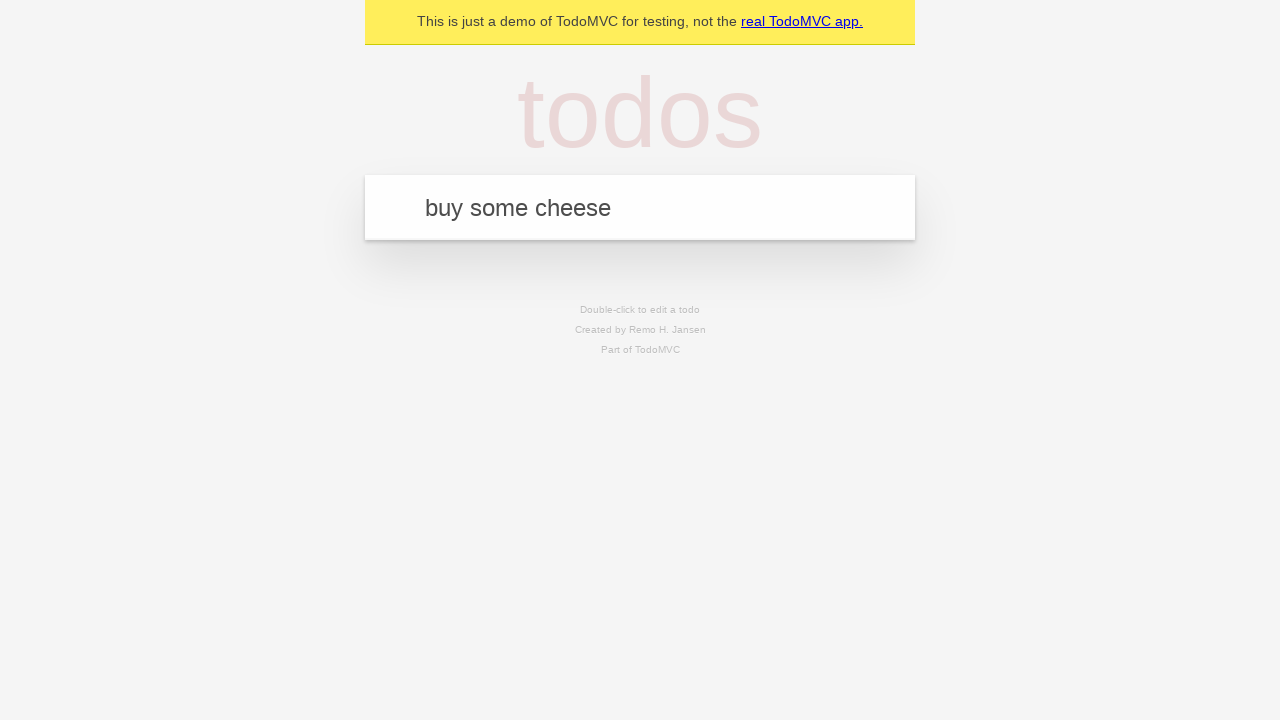

Pressed Enter to add first todo item on input[placeholder='What needs to be done?']
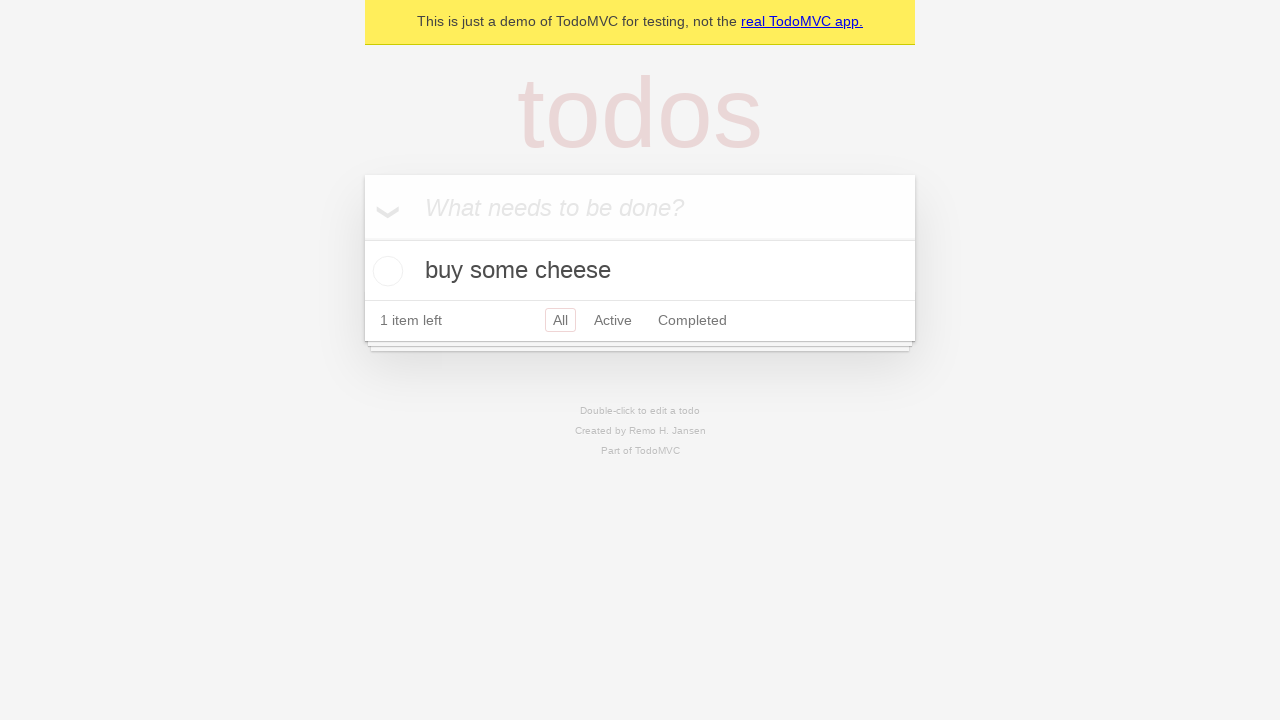

Filled todo input with 'feed the cat' on input[placeholder='What needs to be done?']
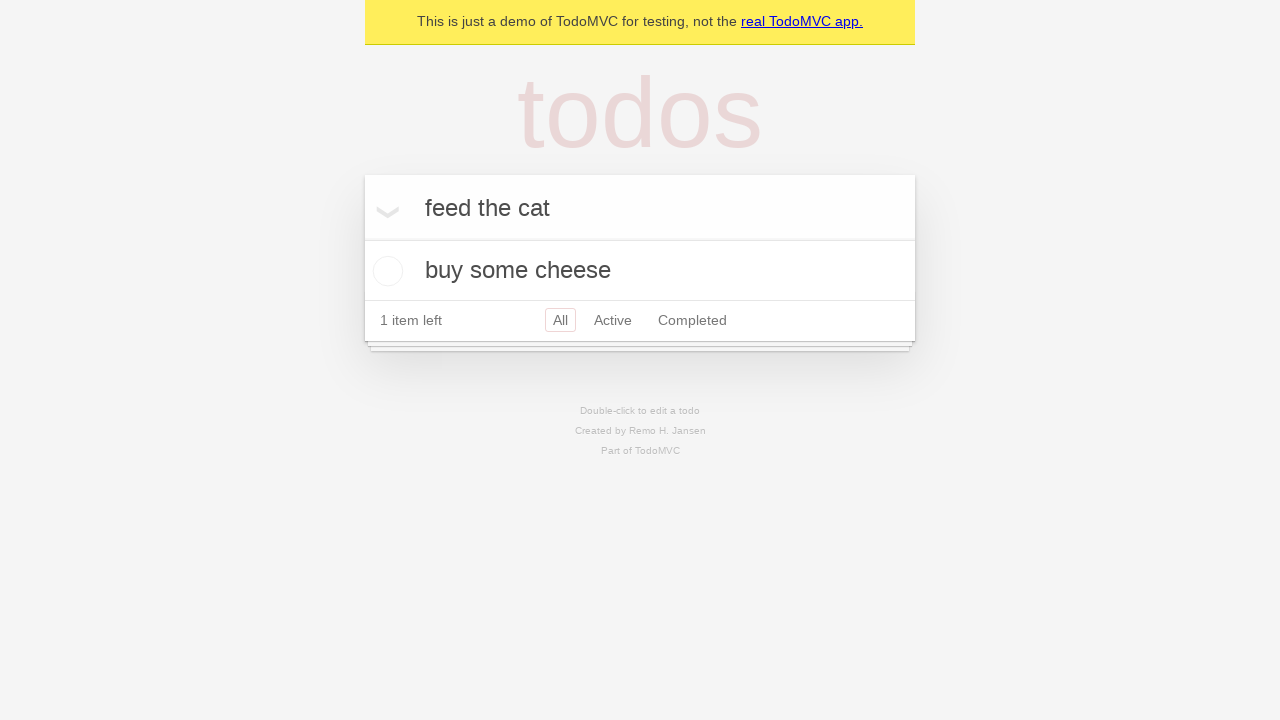

Pressed Enter to add second todo item on input[placeholder='What needs to be done?']
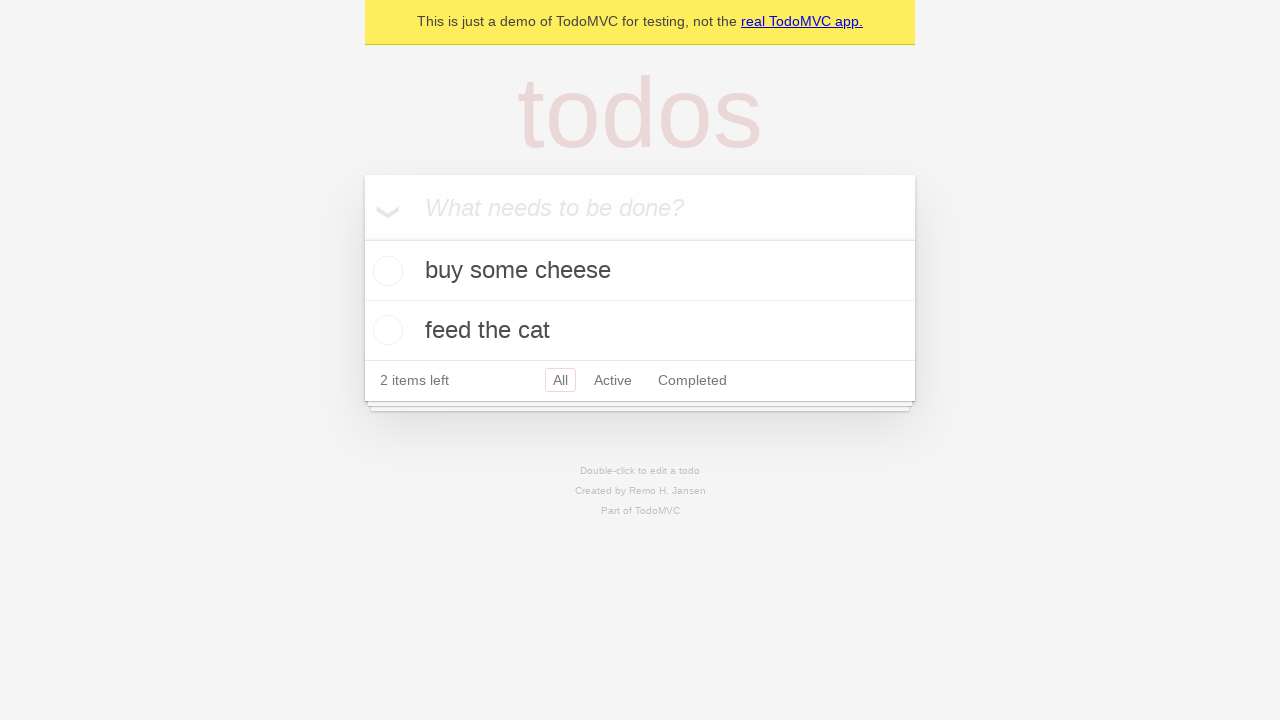

Filled todo input with 'book a doctors appointment' on input[placeholder='What needs to be done?']
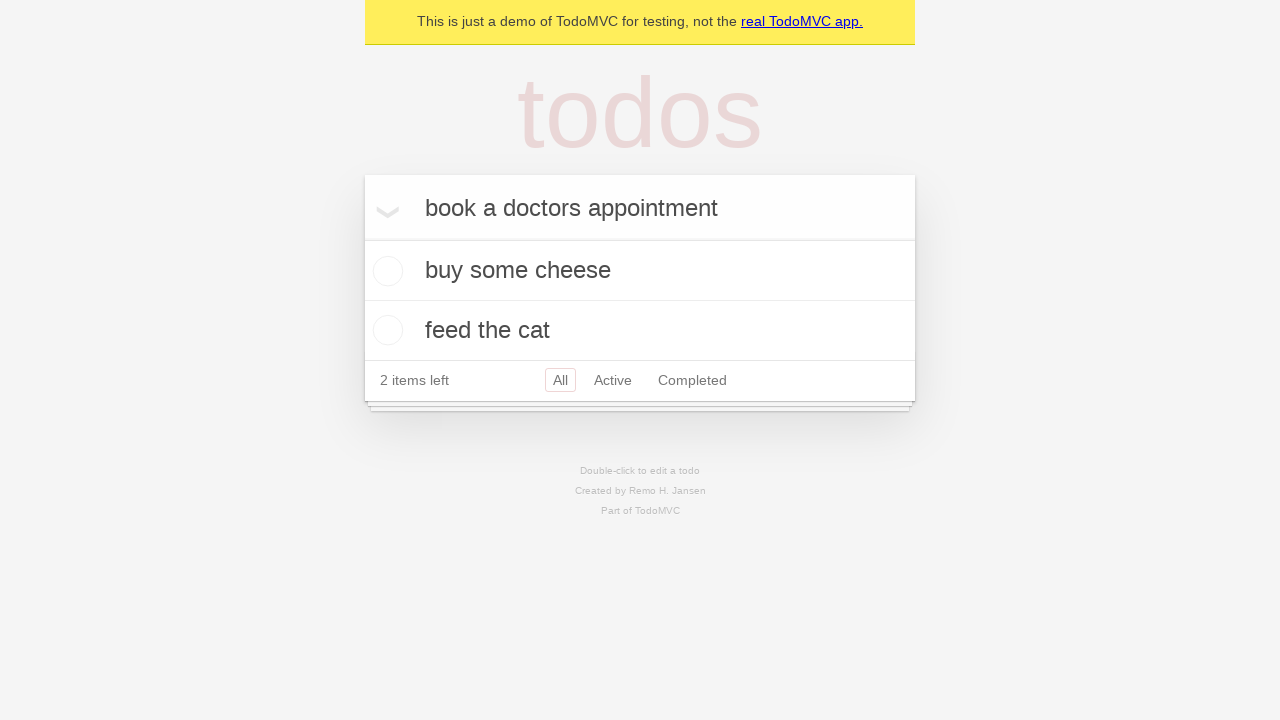

Pressed Enter to add third todo item on input[placeholder='What needs to be done?']
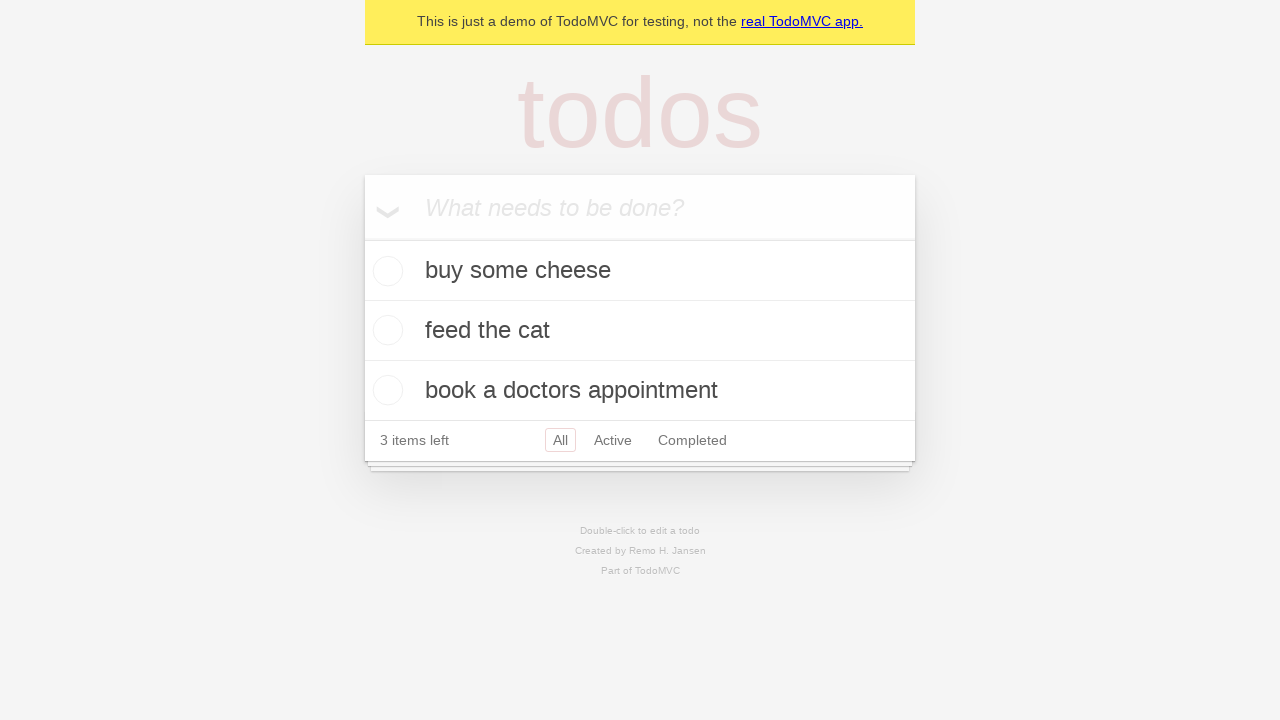

Checked the first todo item as completed at (385, 271) on .todo-list li .toggle >> nth=0
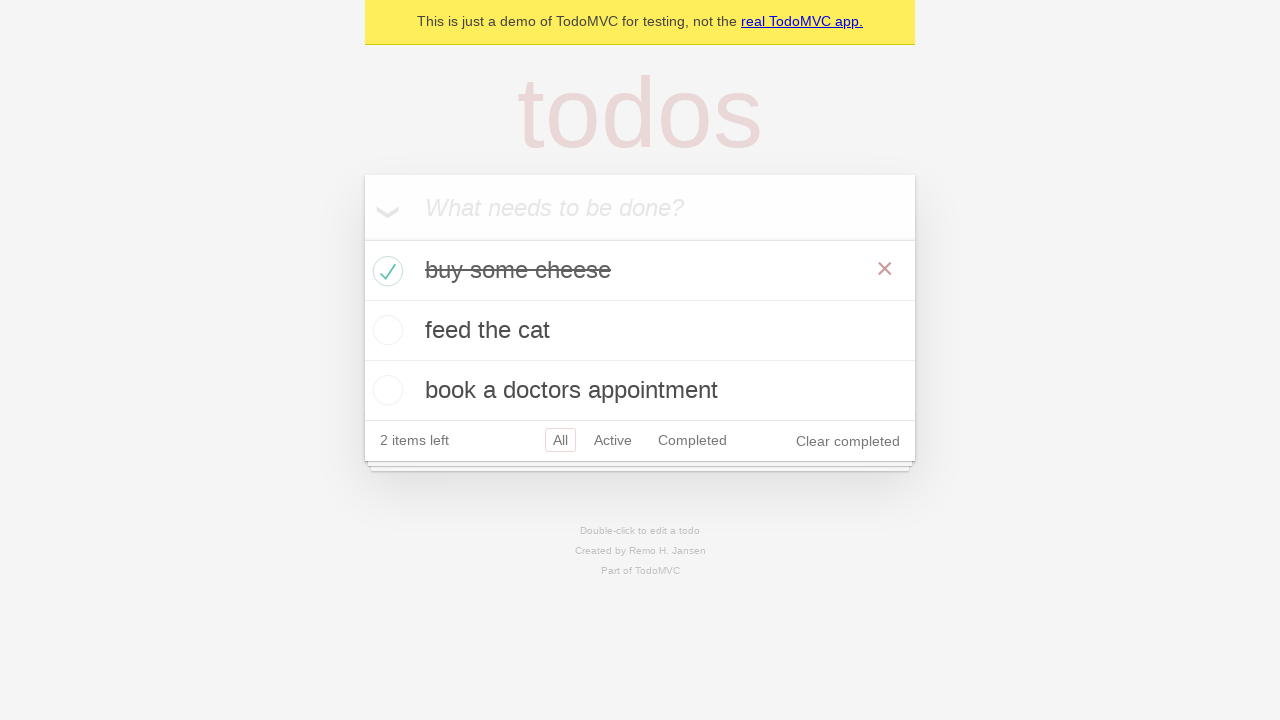

Verified 'Clear completed' button is visible
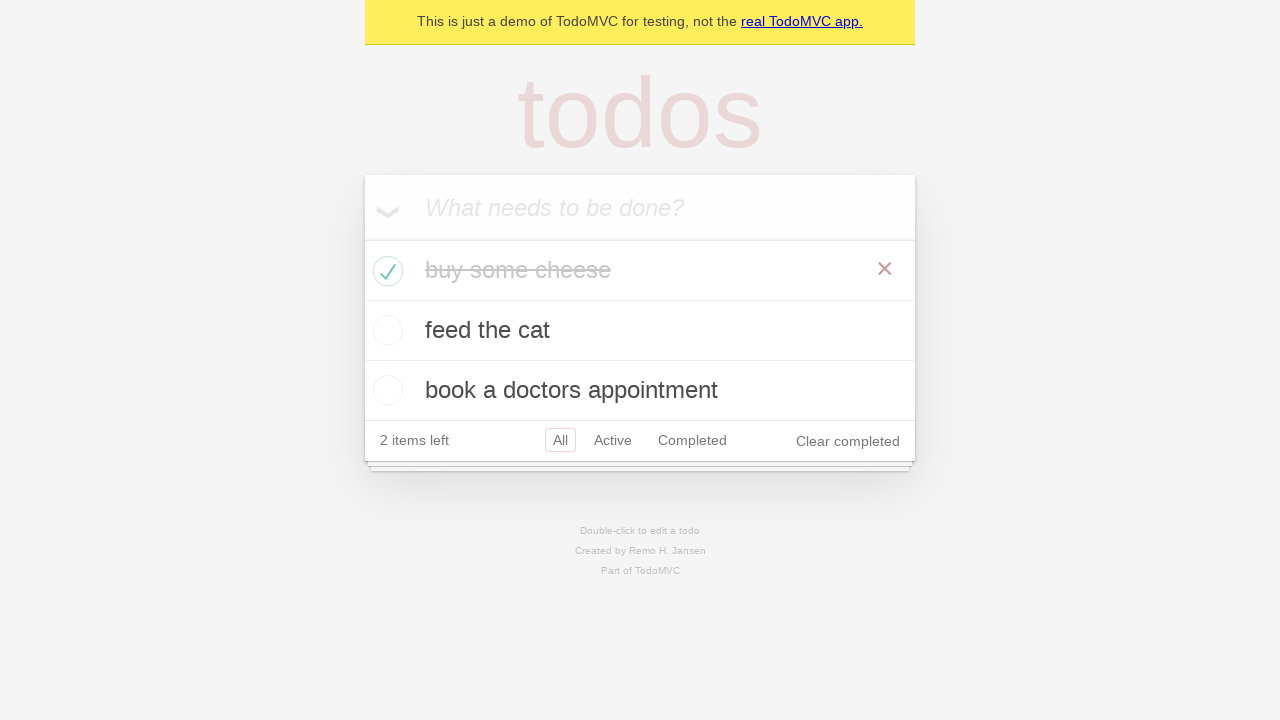

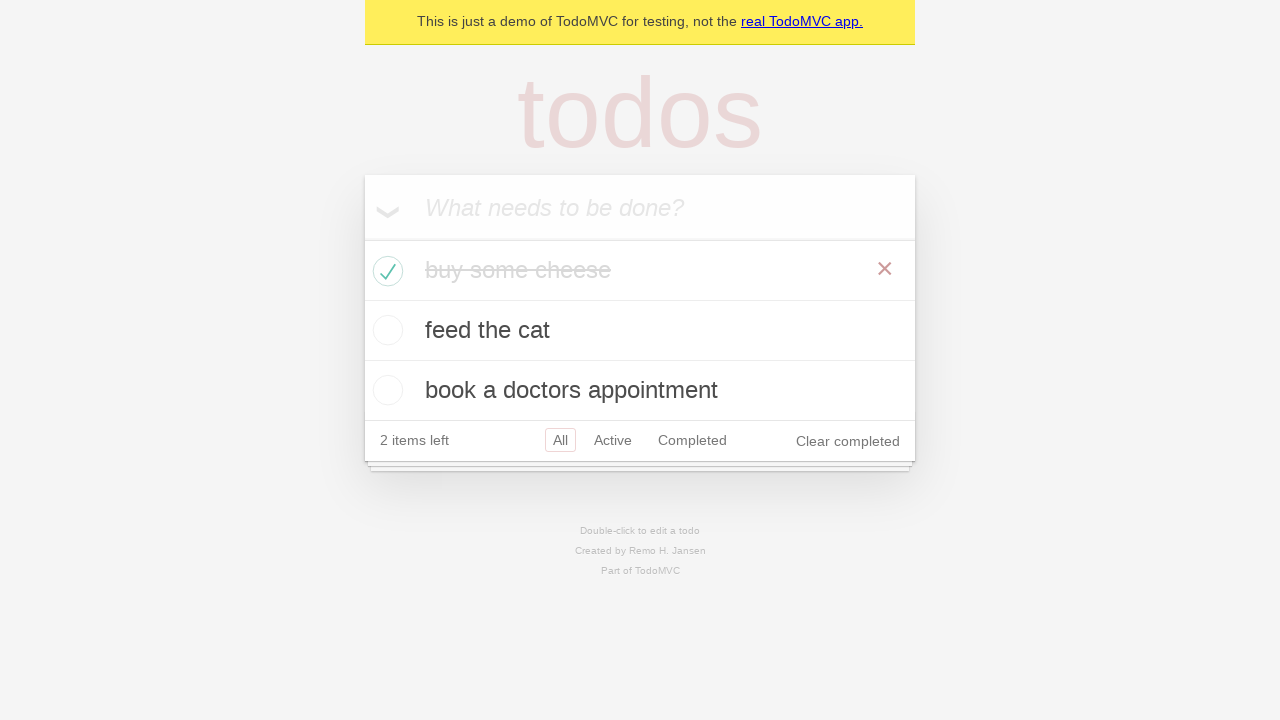